Basic browser test that navigates to Simplilearn website and verifies the page loads successfully by checking for page content

Starting URL: https://www.simplilearn.com

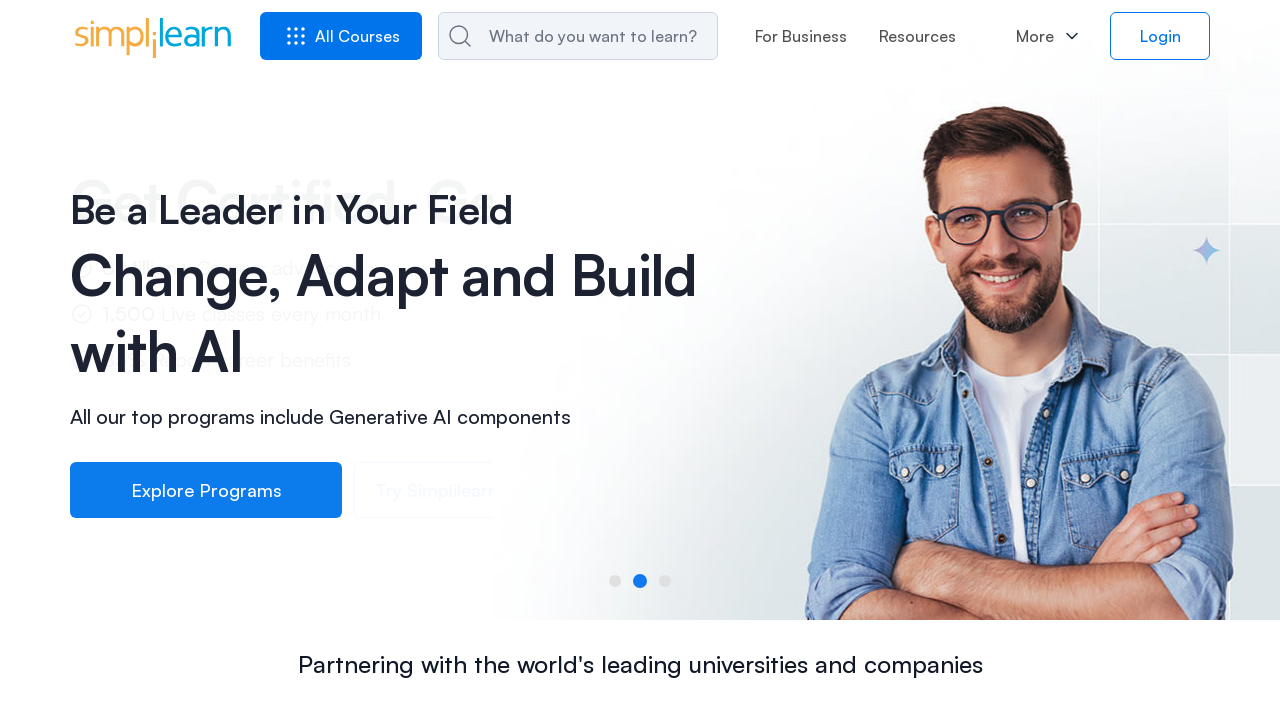

Waited for page to reach domcontentloaded state
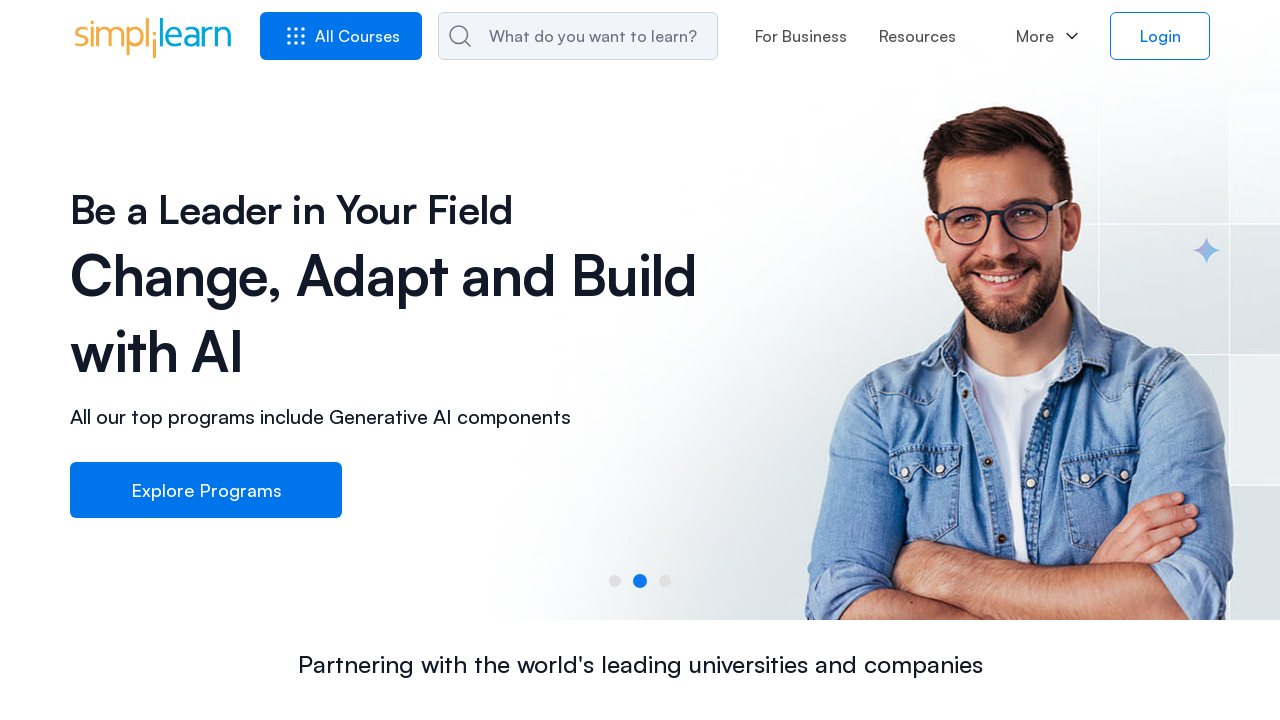

Verified page title contains 'Simplilearn'
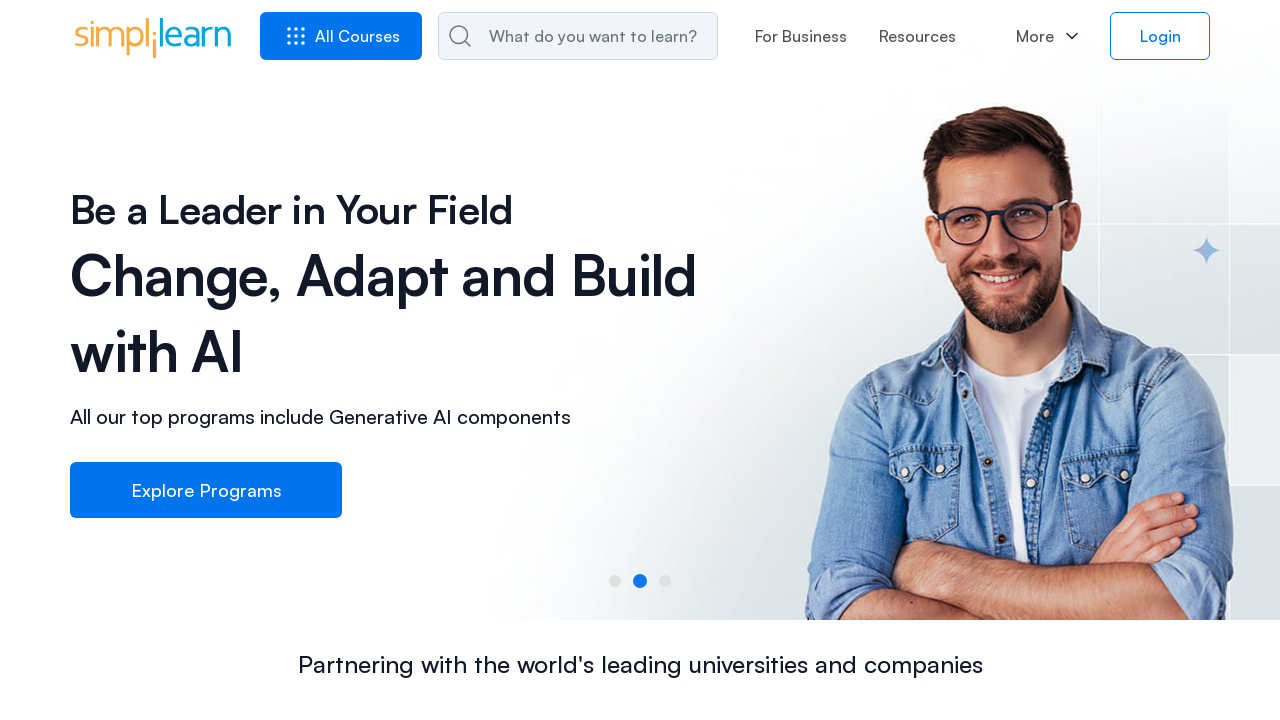

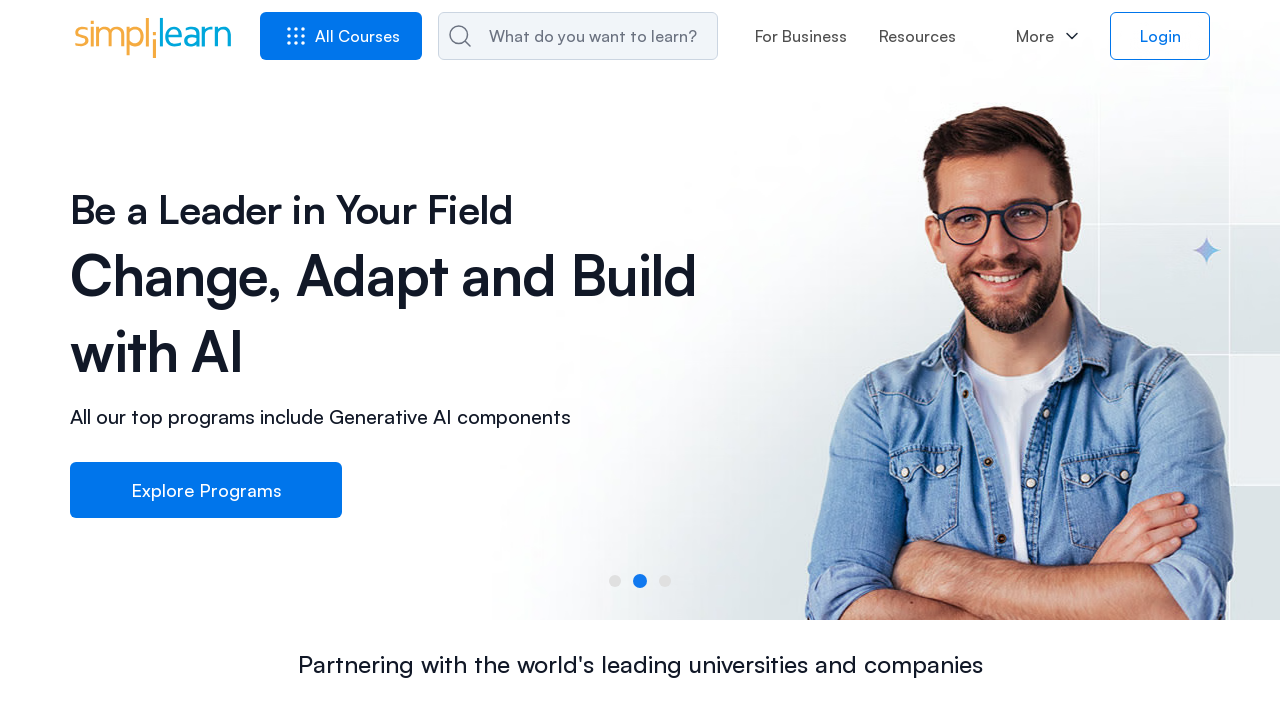